Tests the forgot password functionality by clicking the forgot password link, entering an email address, setting a new password with confirmation, and submitting the form to save the new password.

Starting URL: https://rahulshettyacademy.com/client/

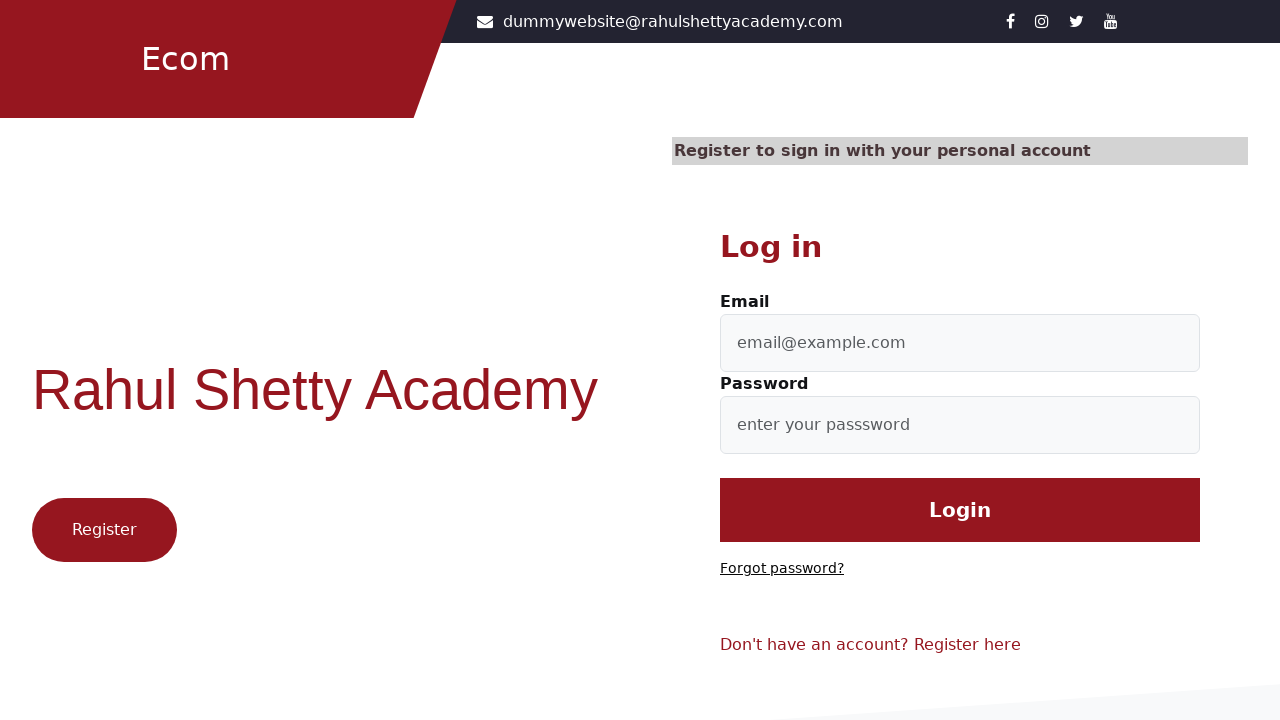

Clicked 'Forgot password?' link at (782, 569) on text=Forgot password?
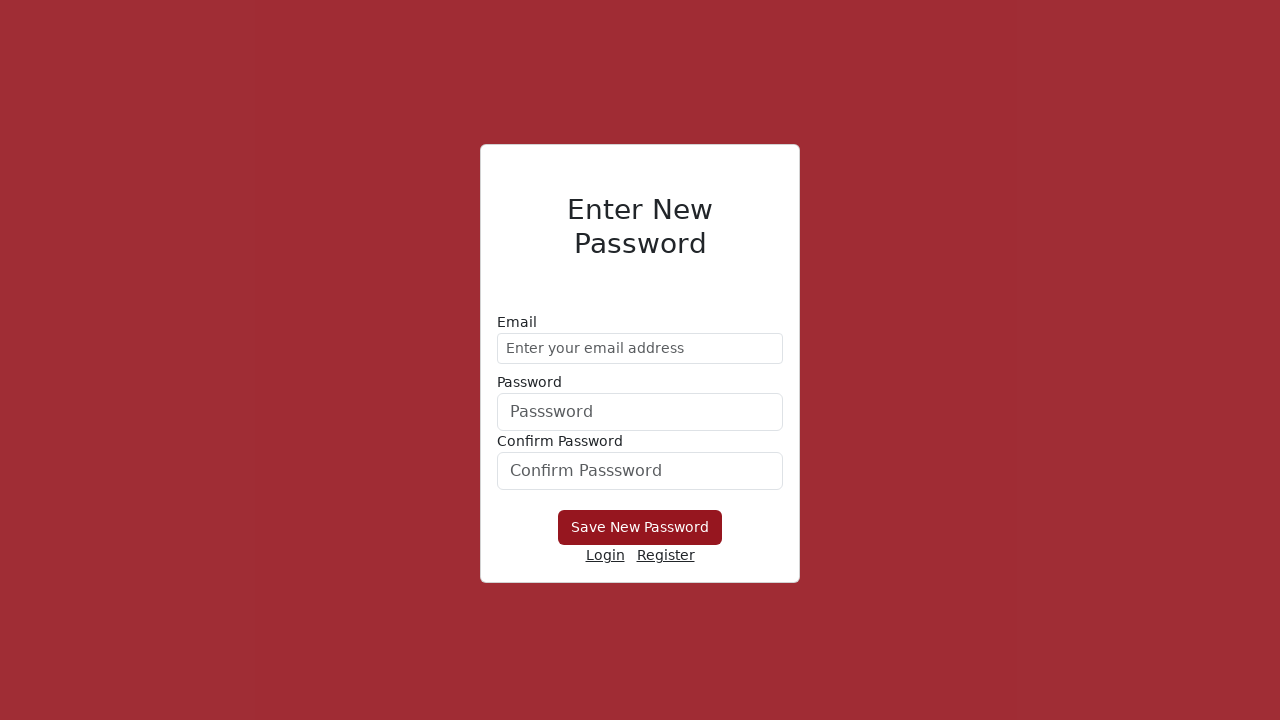

Entered email address 'demo@gmail.com' on form div:nth-child(1) input
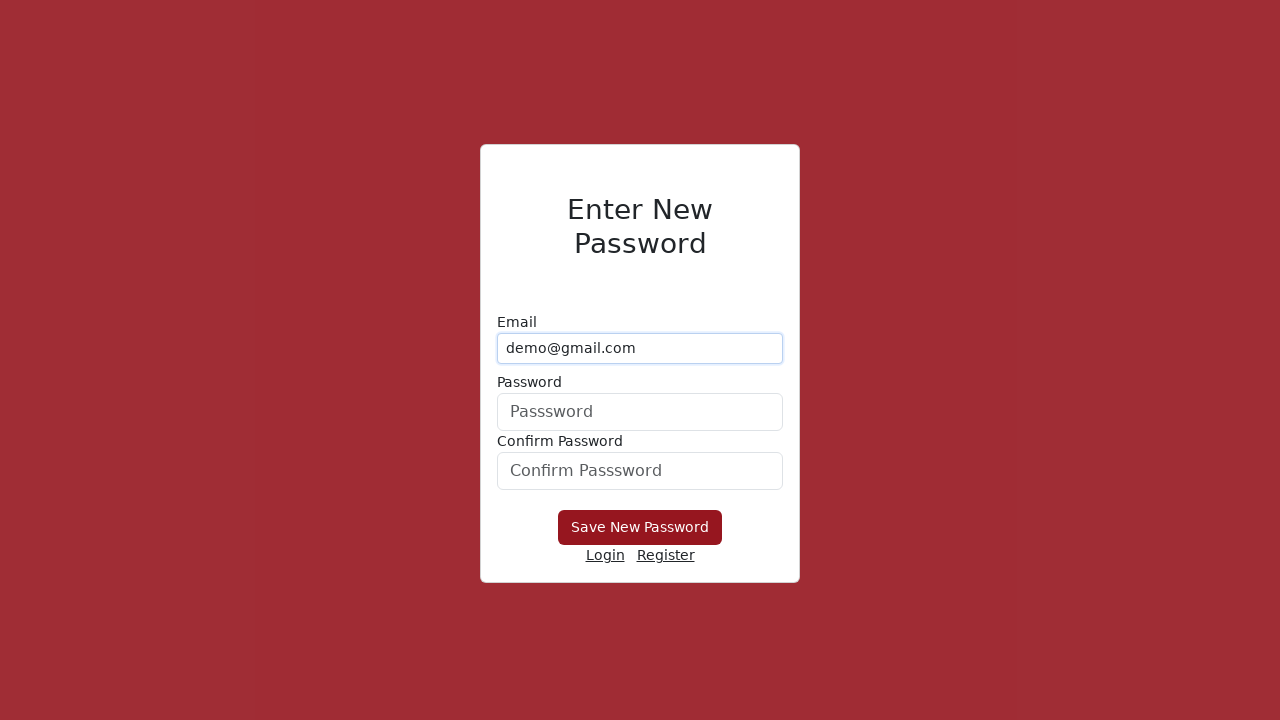

Entered new password on form div:nth-child(2) input
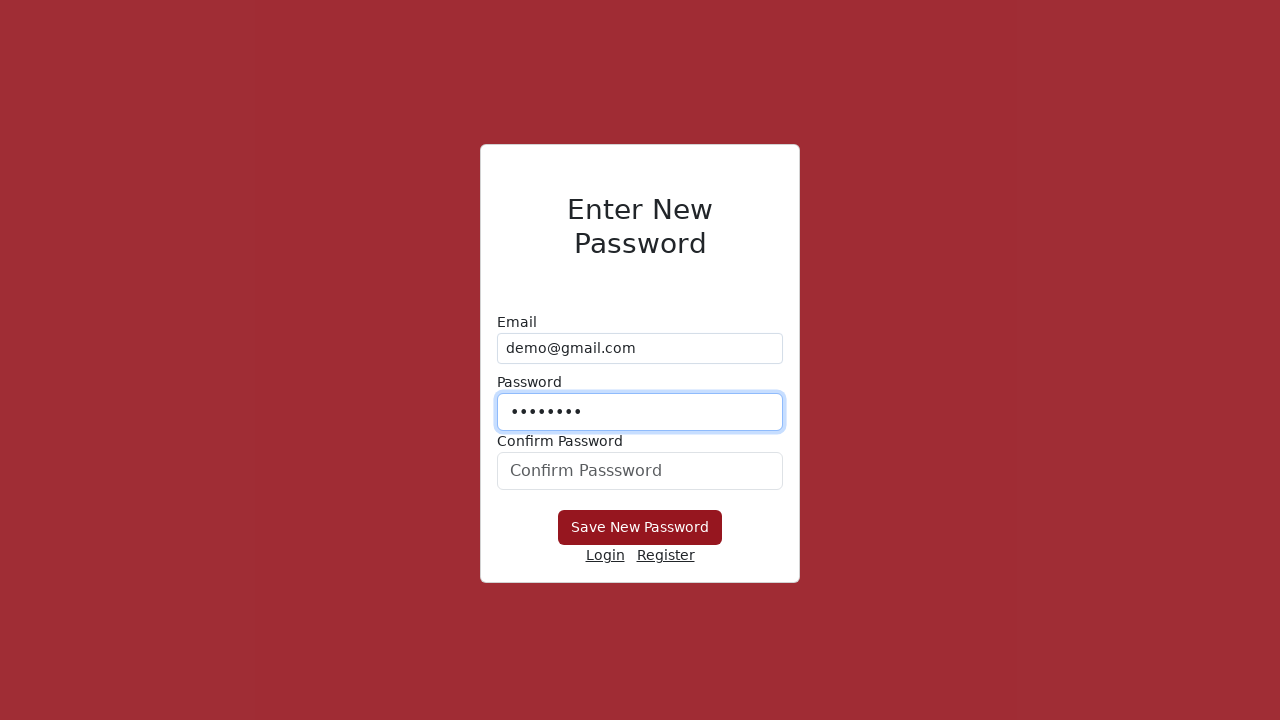

Confirmed new password on #confirmPassword
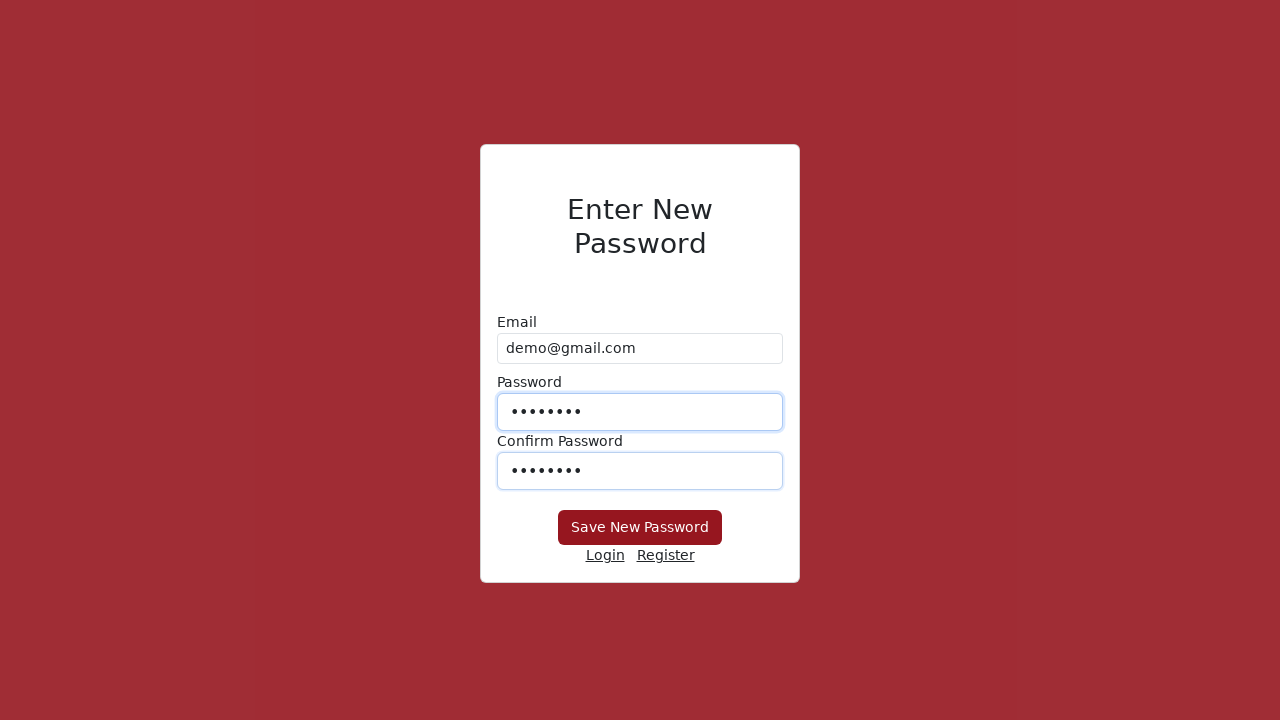

Clicked 'Save New Password' button at (640, 528) on button:has-text('Save New Password')
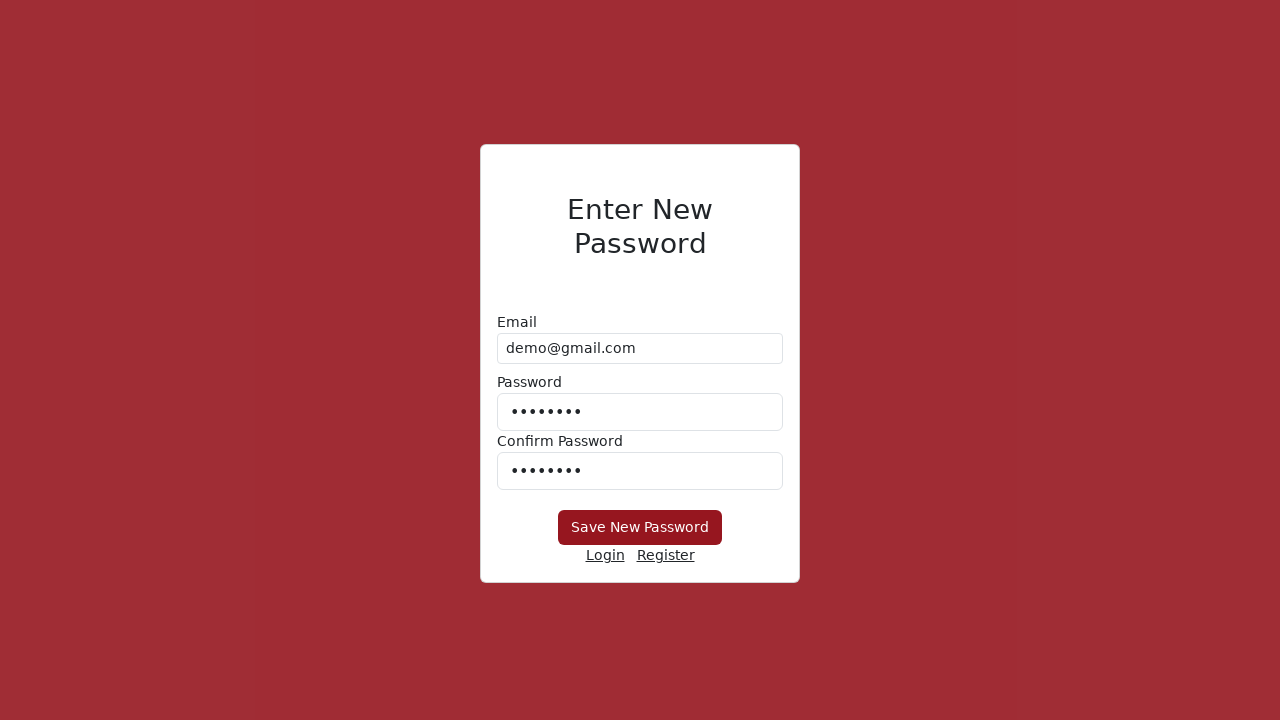

Waited for action to complete
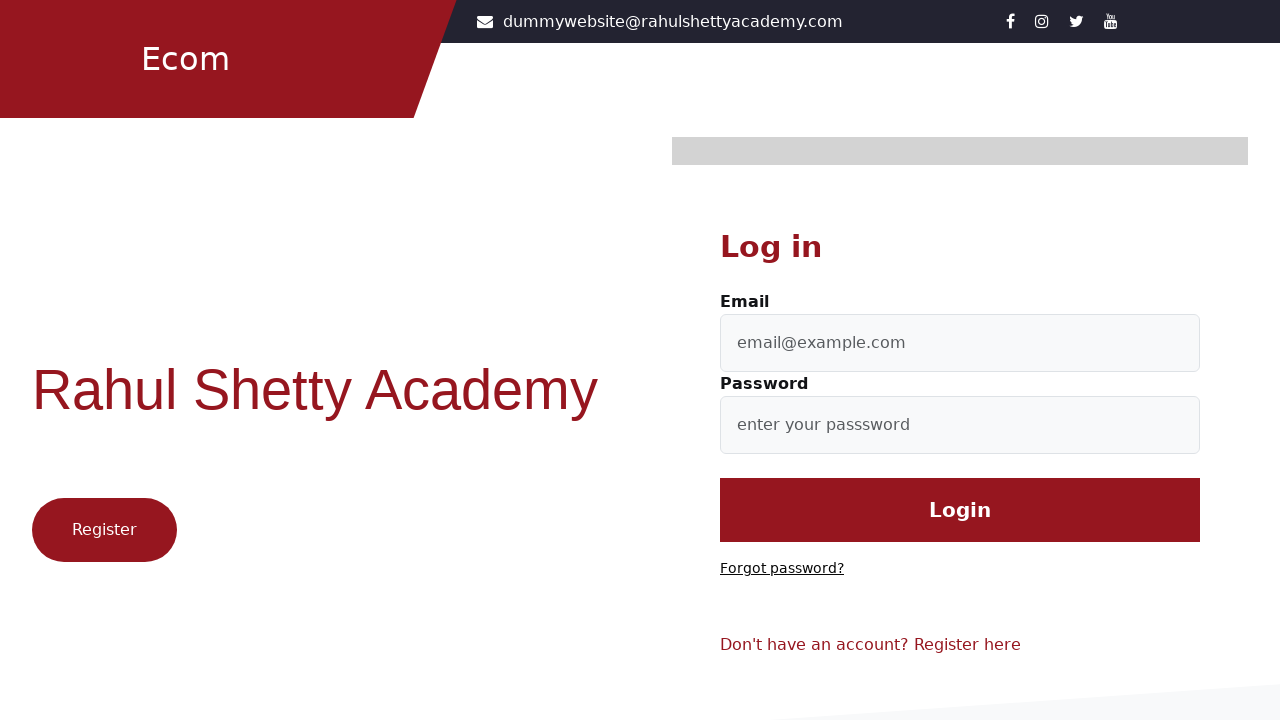

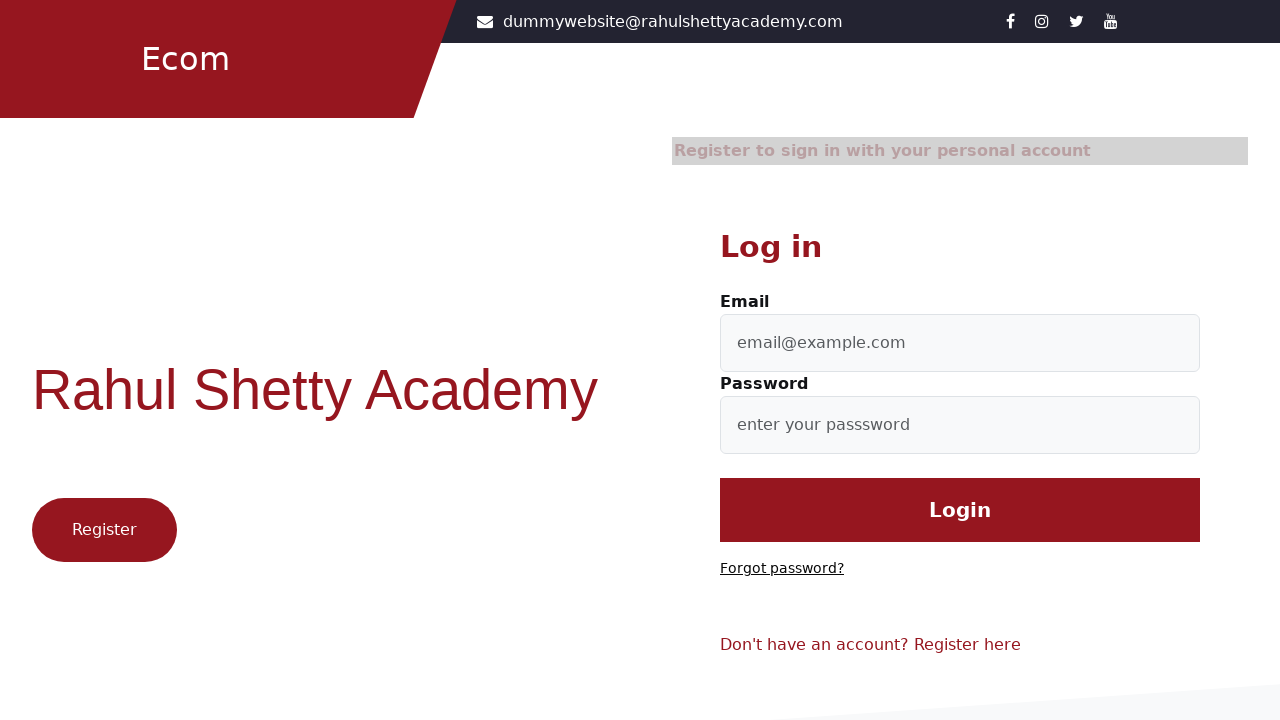